Tests radio button functionality by clicking the Hockey radio button and verifying its selection state, then checking if the Green button is enabled

Starting URL: https://practice.cydeo.com/radio_buttons

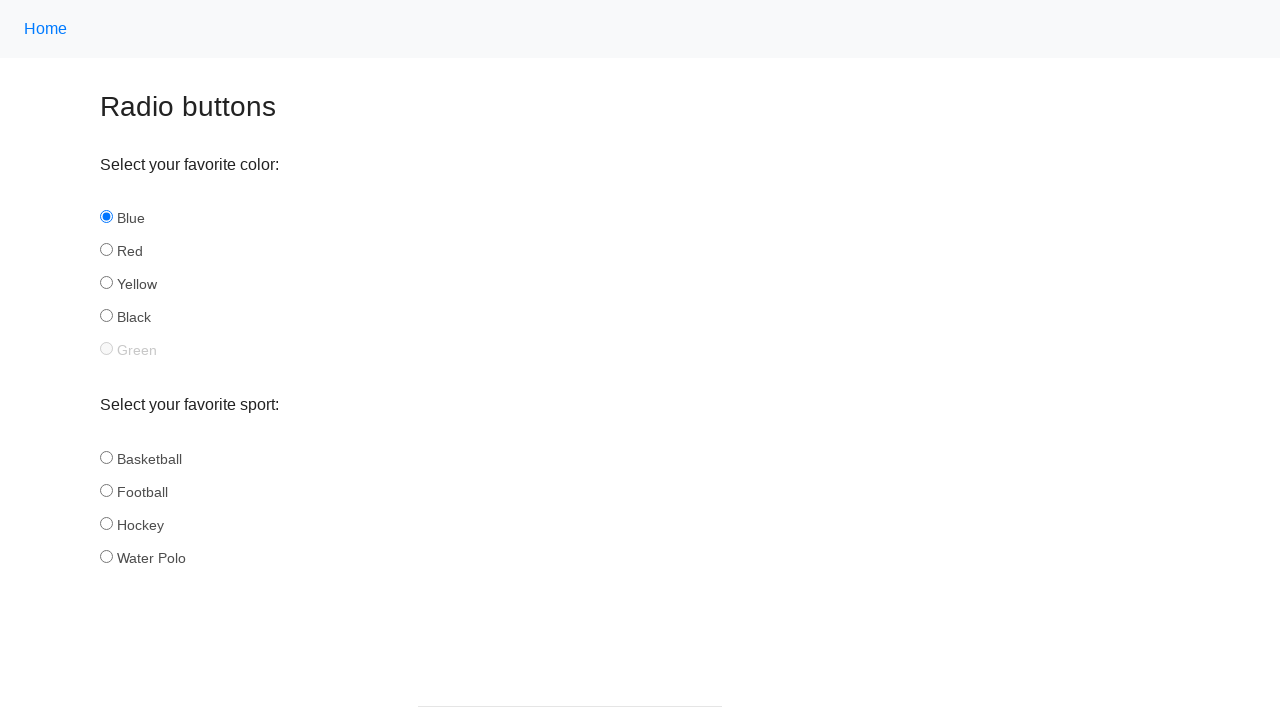

Clicked the Hockey radio button at (106, 523) on input#hockey
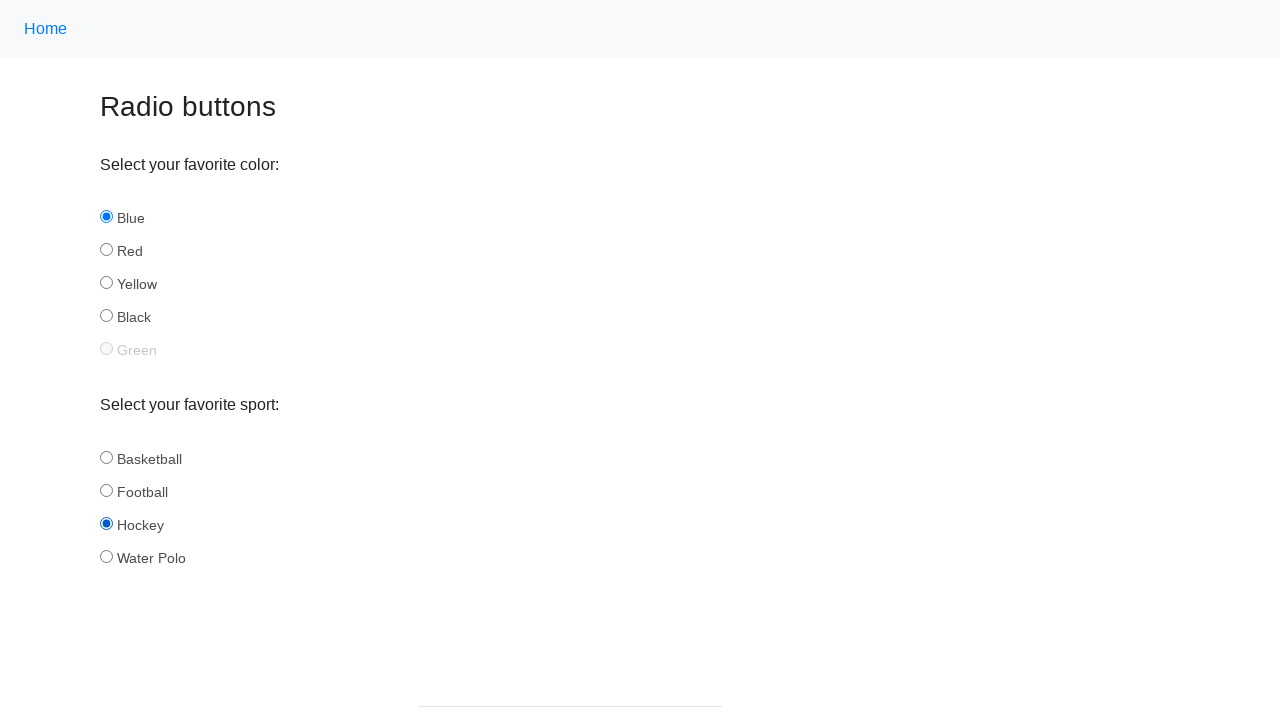

Verified Hockey radio button is selected
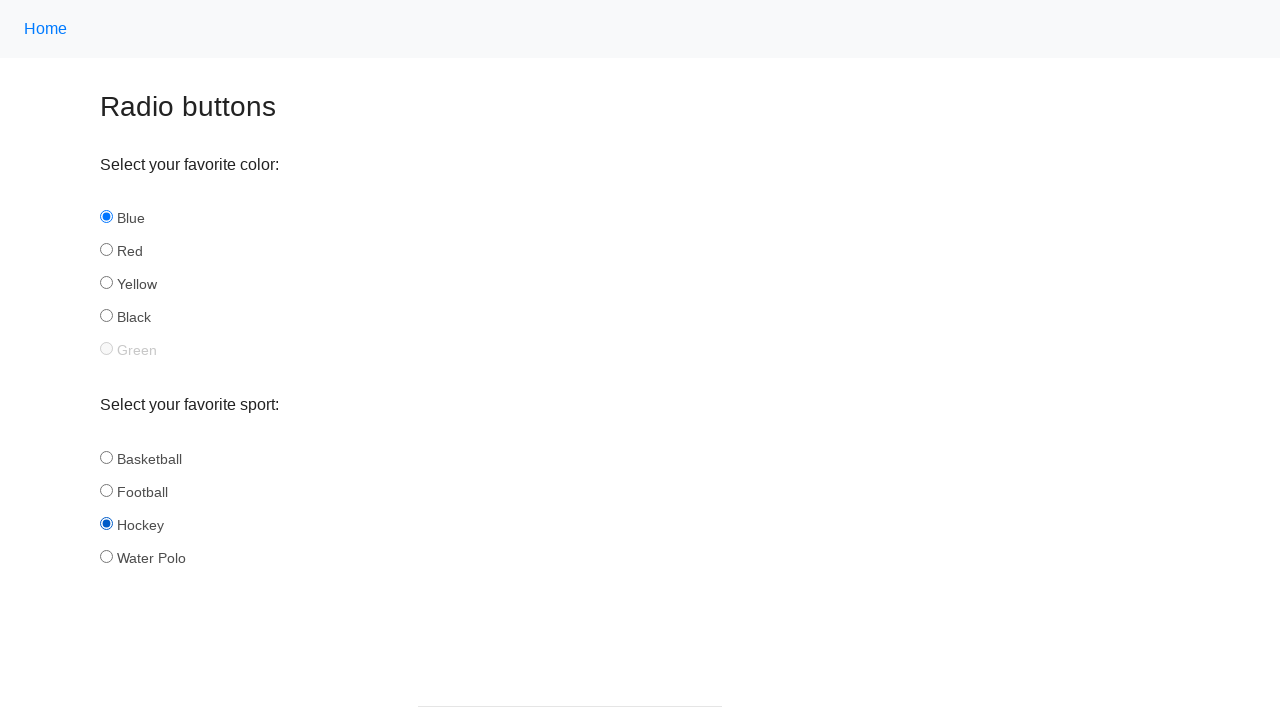

Verified Green button is disabled
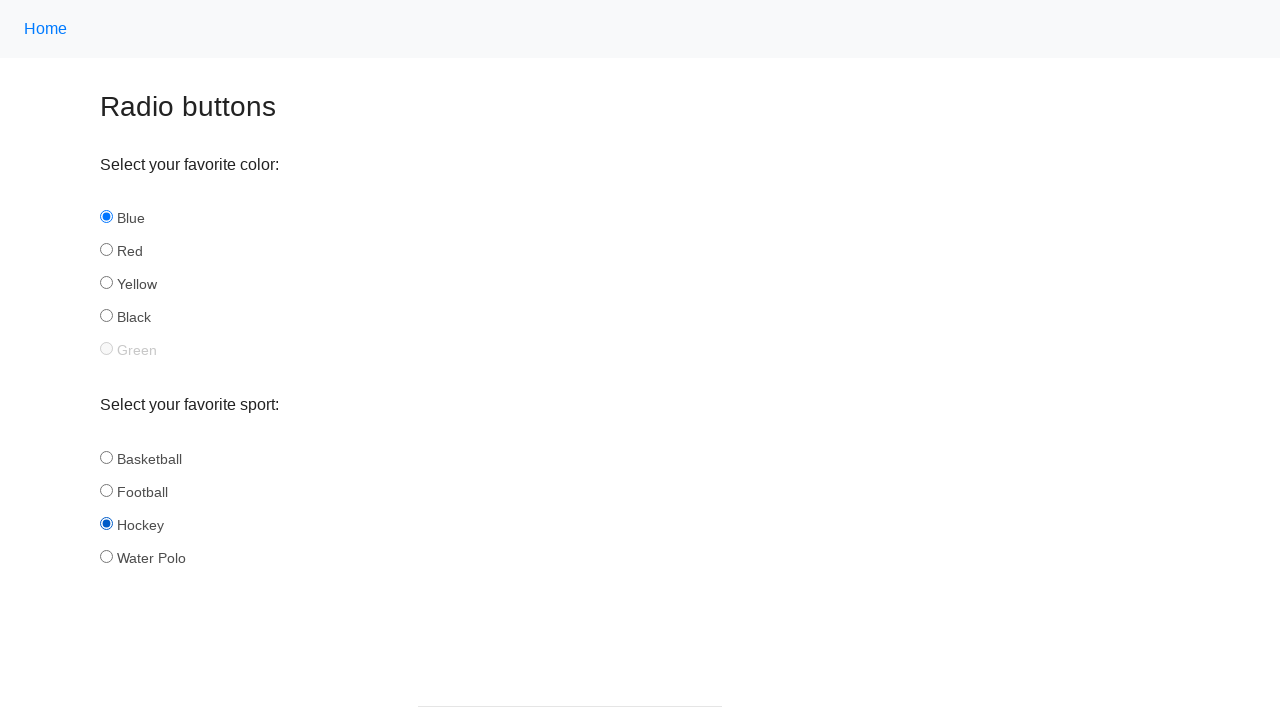

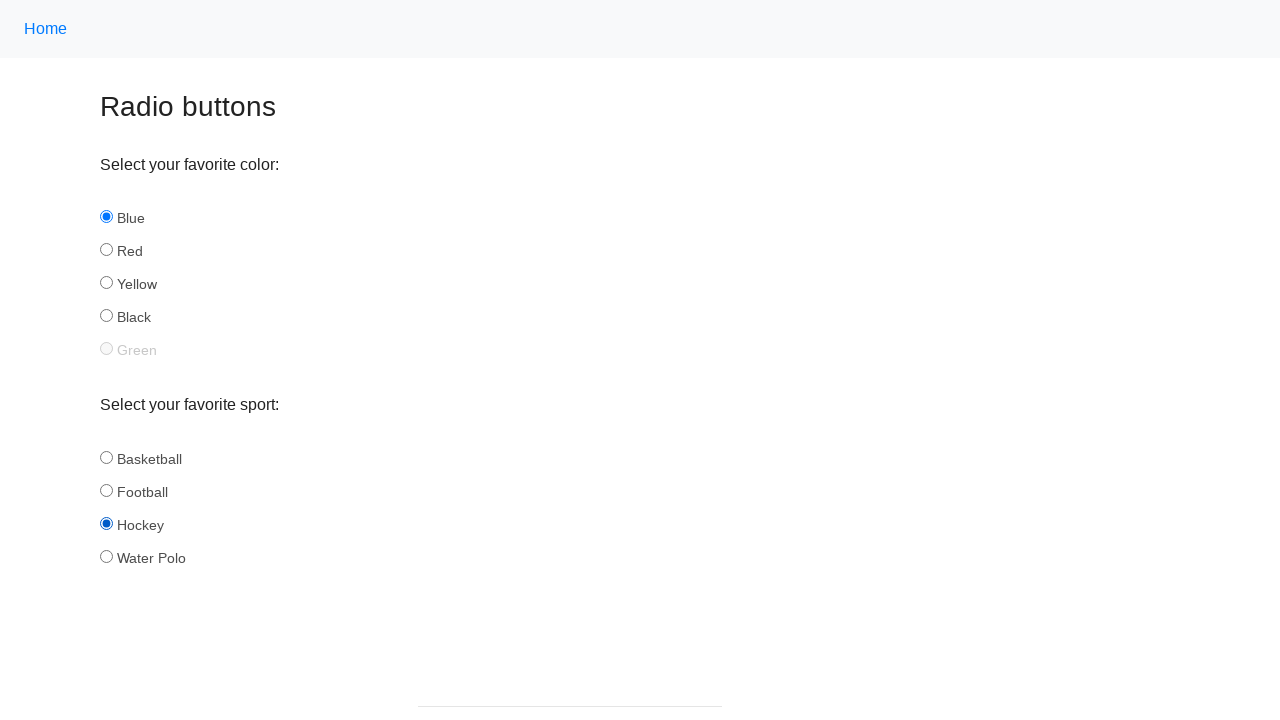